Tests a login form with password reset flow, including filling incorrect credentials, navigating to forgot password, filling reset form, and attempting login with correct credentials

Starting URL: https://rahulshettyacademy.com/locatorspractice/

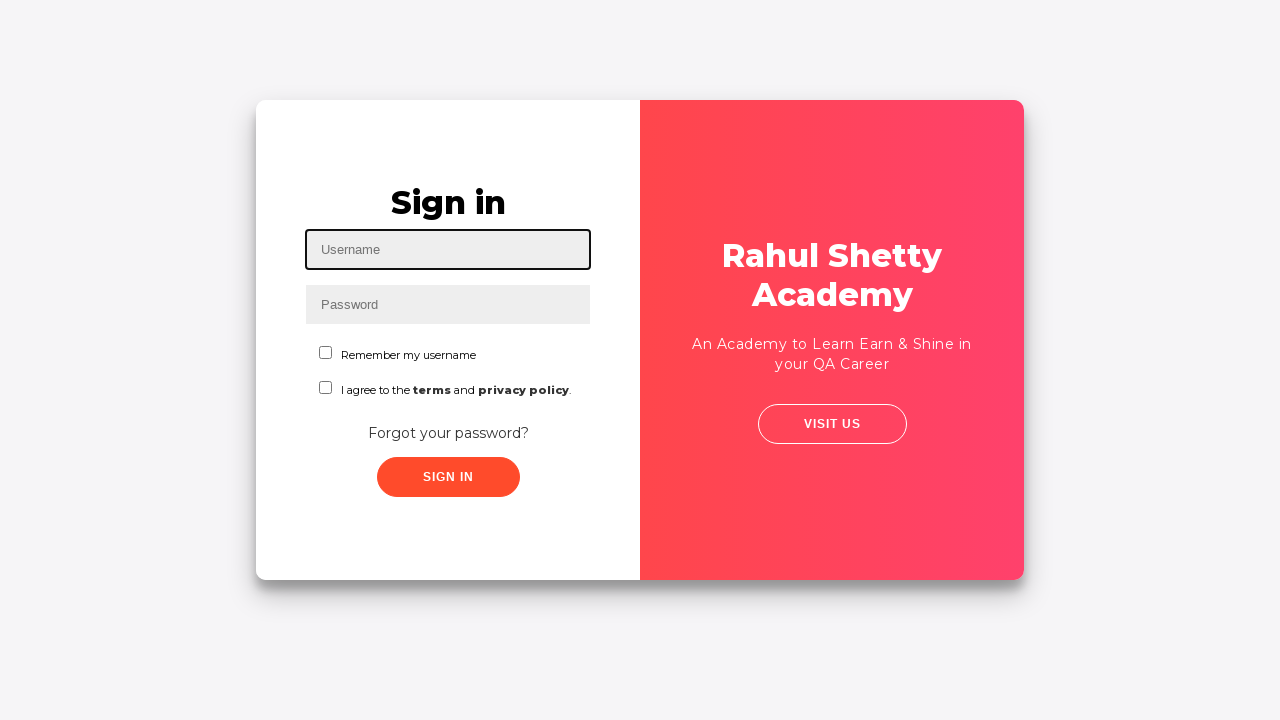

Filled username field with incorrect credentials 'trupz' on #inputUsername
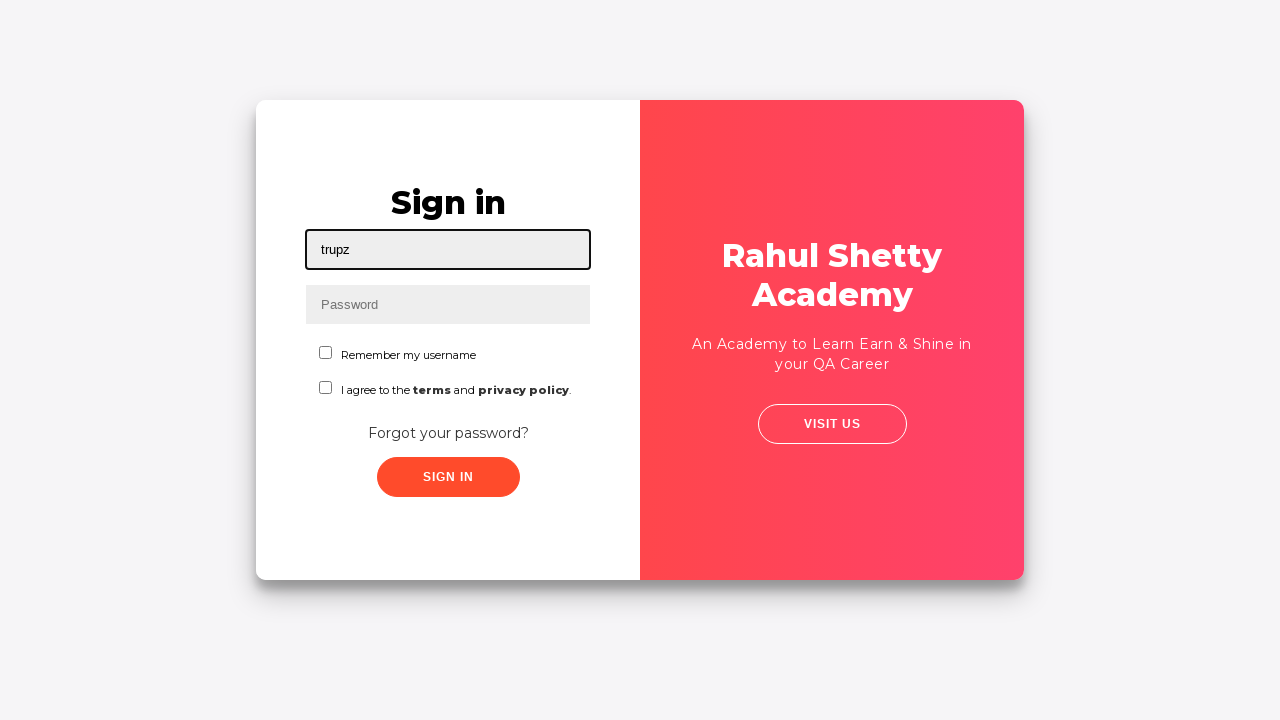

Filled password field with incorrect password '1234' on input[name='inputPassword']
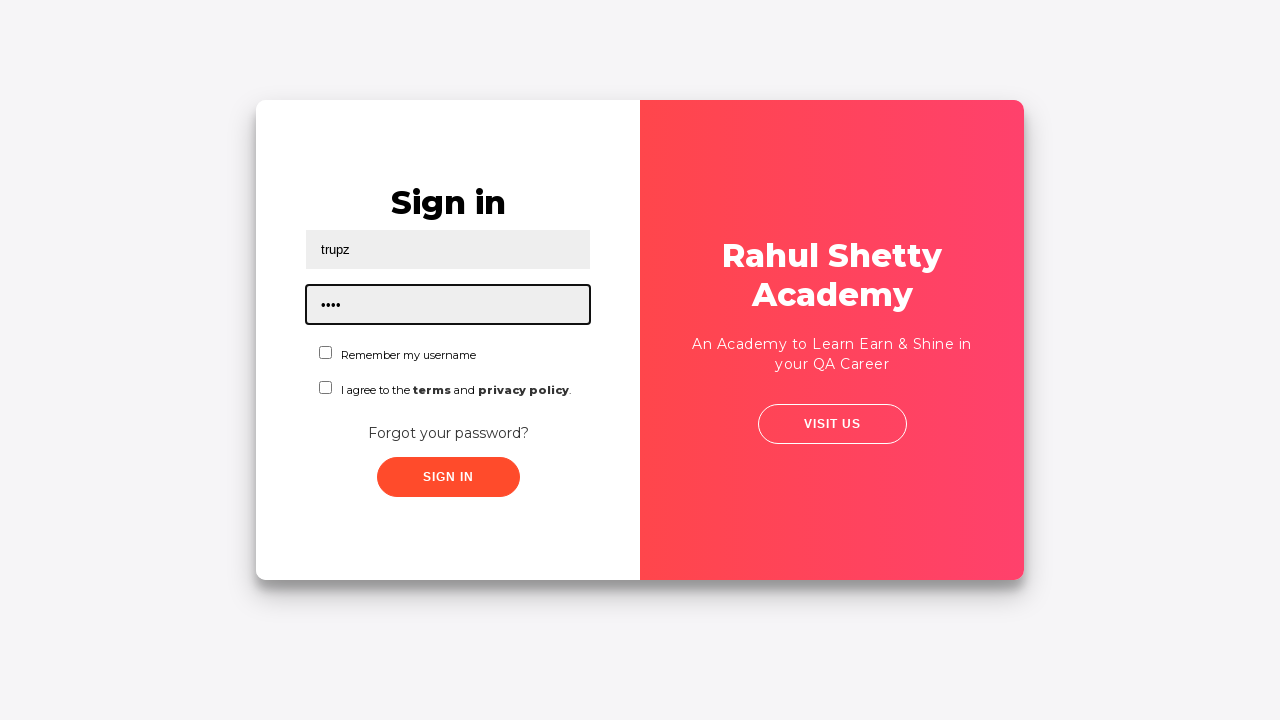

Clicked submit button with incorrect credentials at (448, 477) on .submit
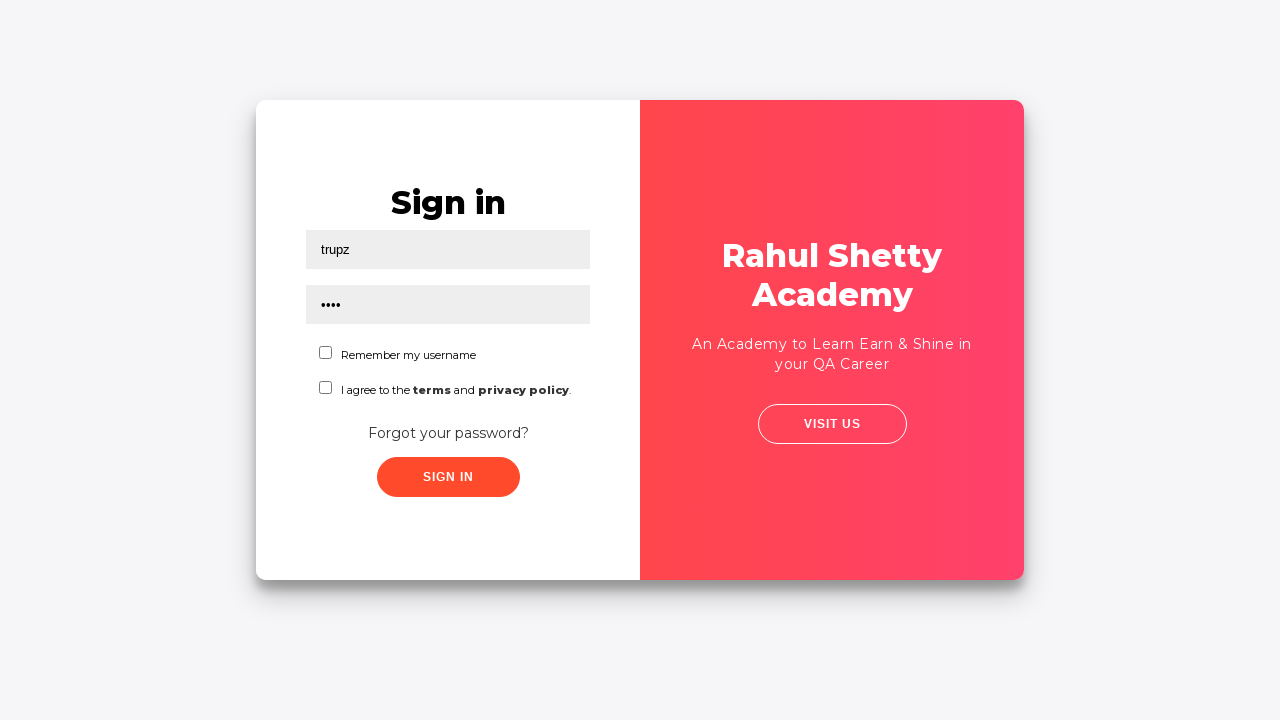

Clicked 'Forgot your password?' link to navigate to password reset form at (448, 433) on text=Forgot your password?
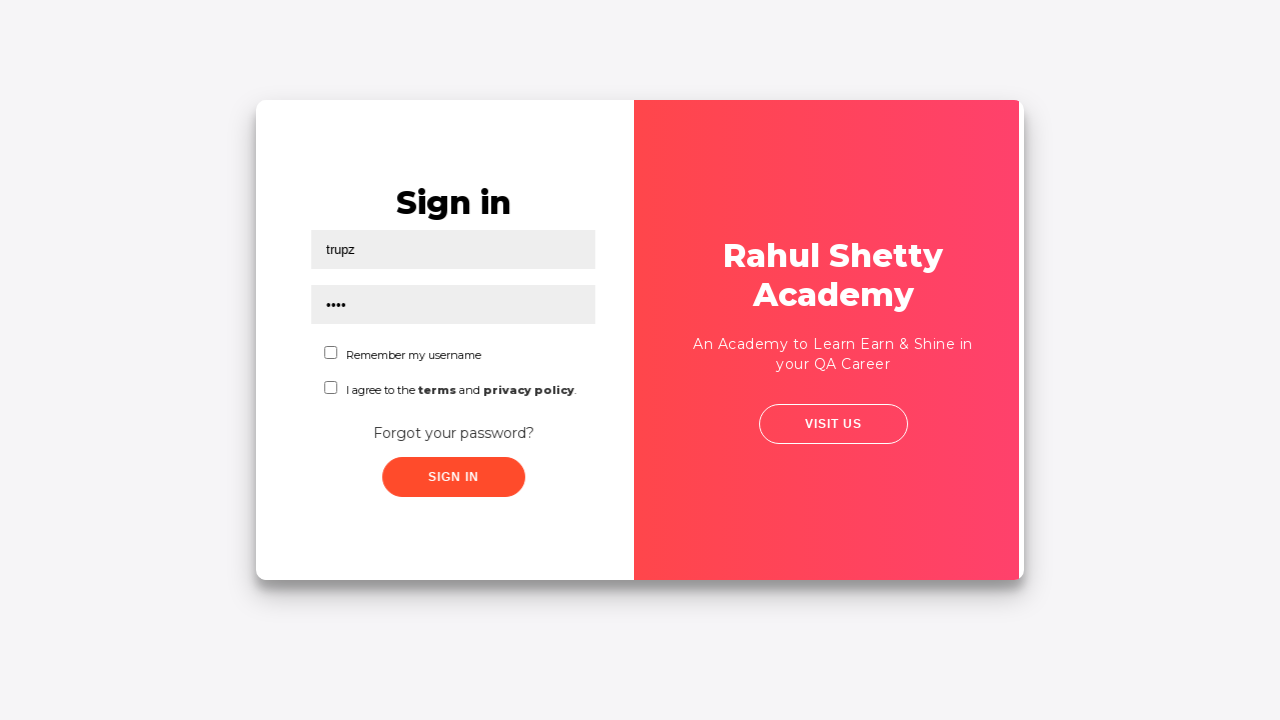

Filled name field in password reset form with 'Trupz' on //input[@placeholder='Name']
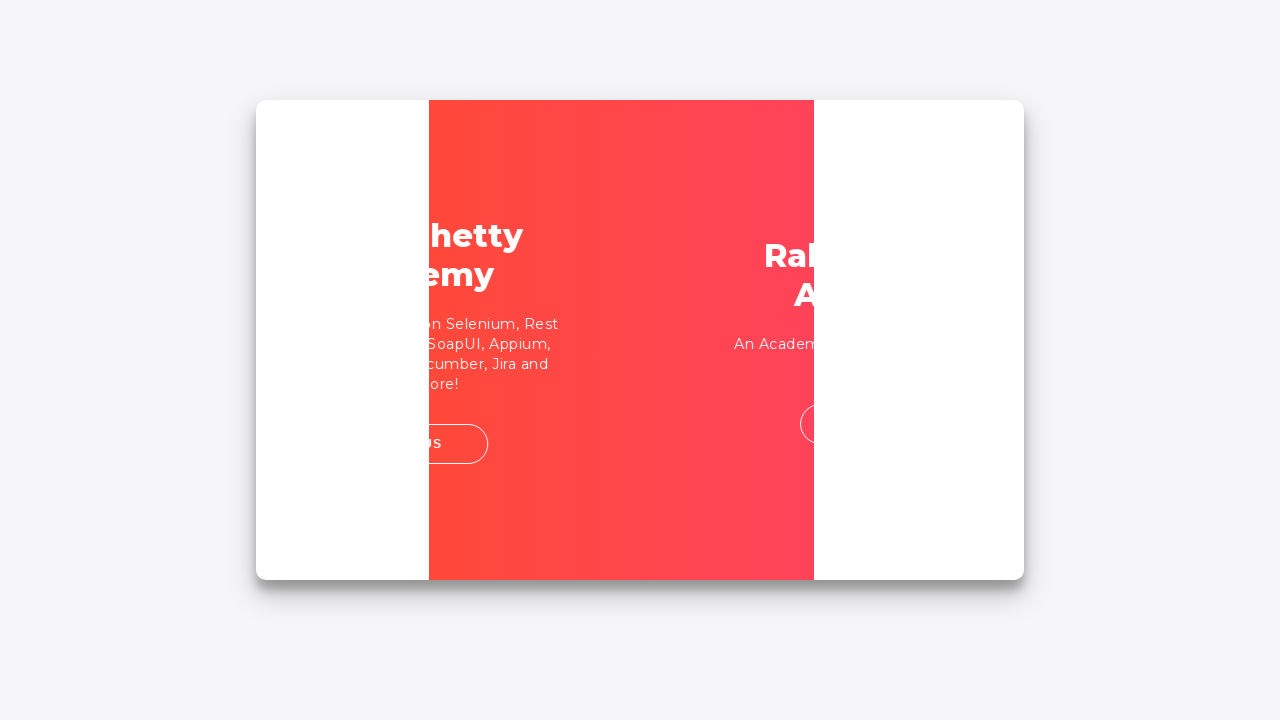

Filled email field with 'trupti@bts.com' on input[placeholder='Email']
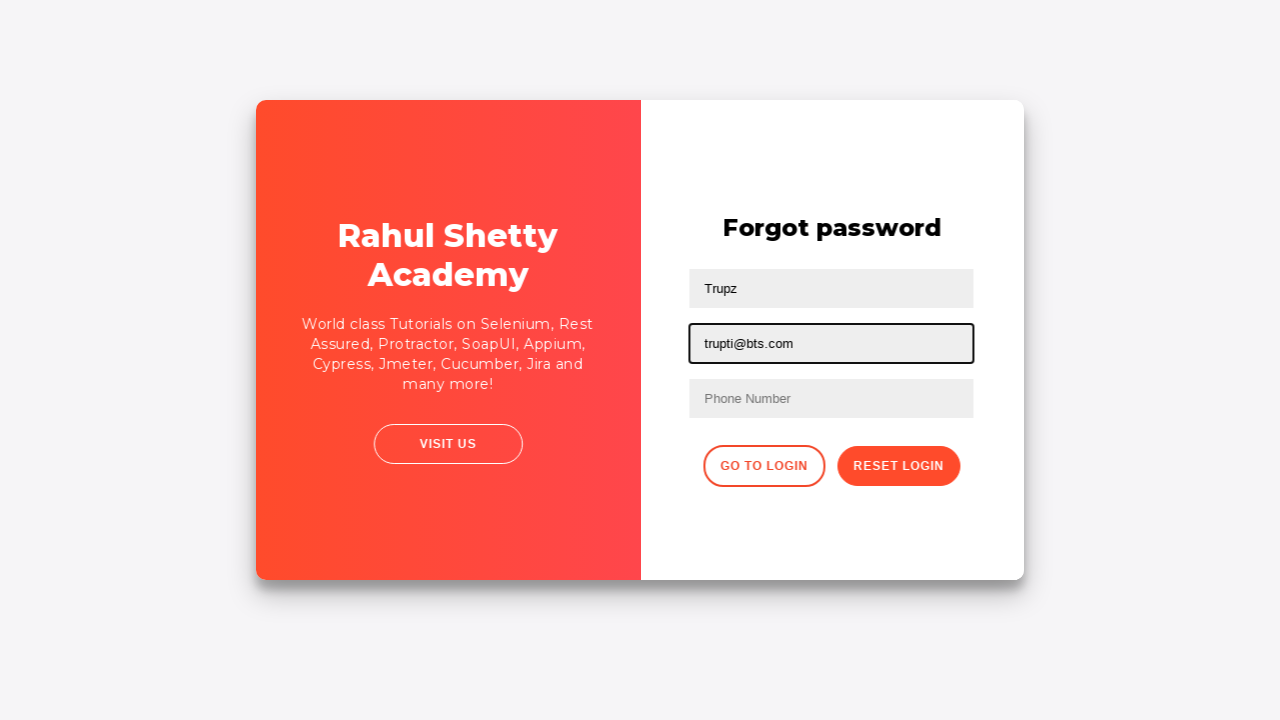

Updated email field to 'truz@gmail.com' on input[type='text']:nth-child(3)
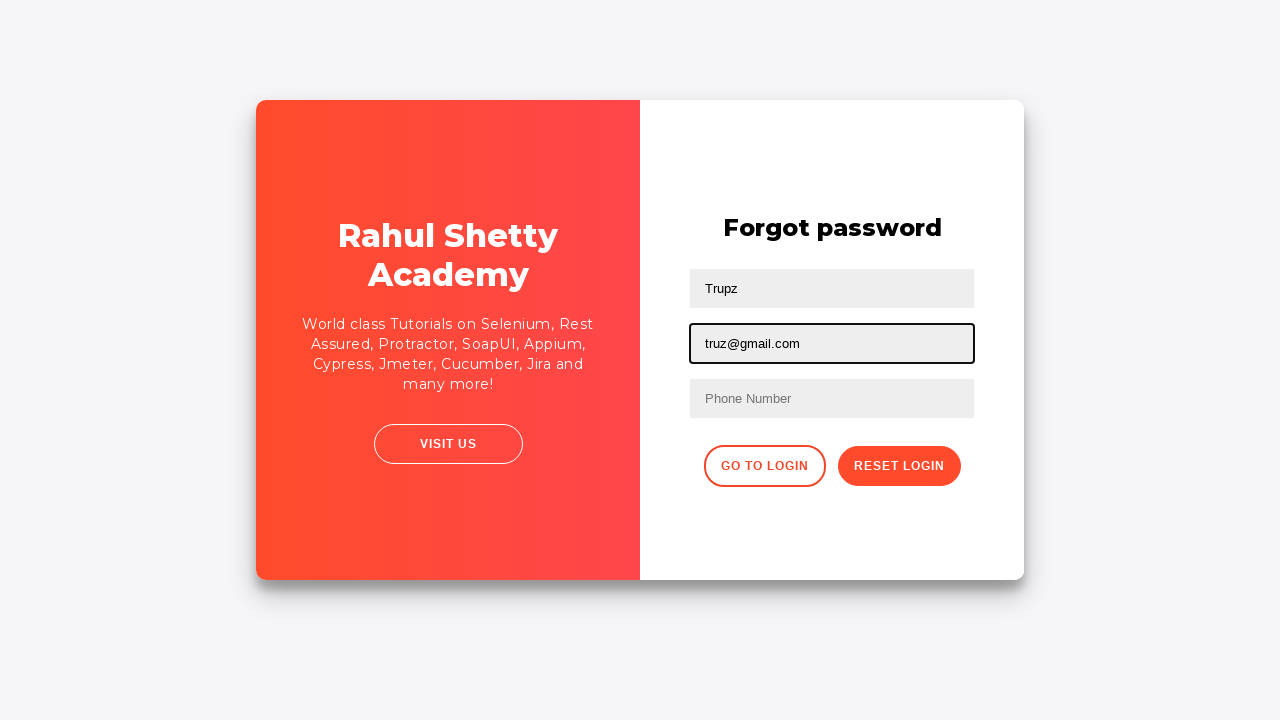

Filled phone number field with '9167226890' on //form/input[3]
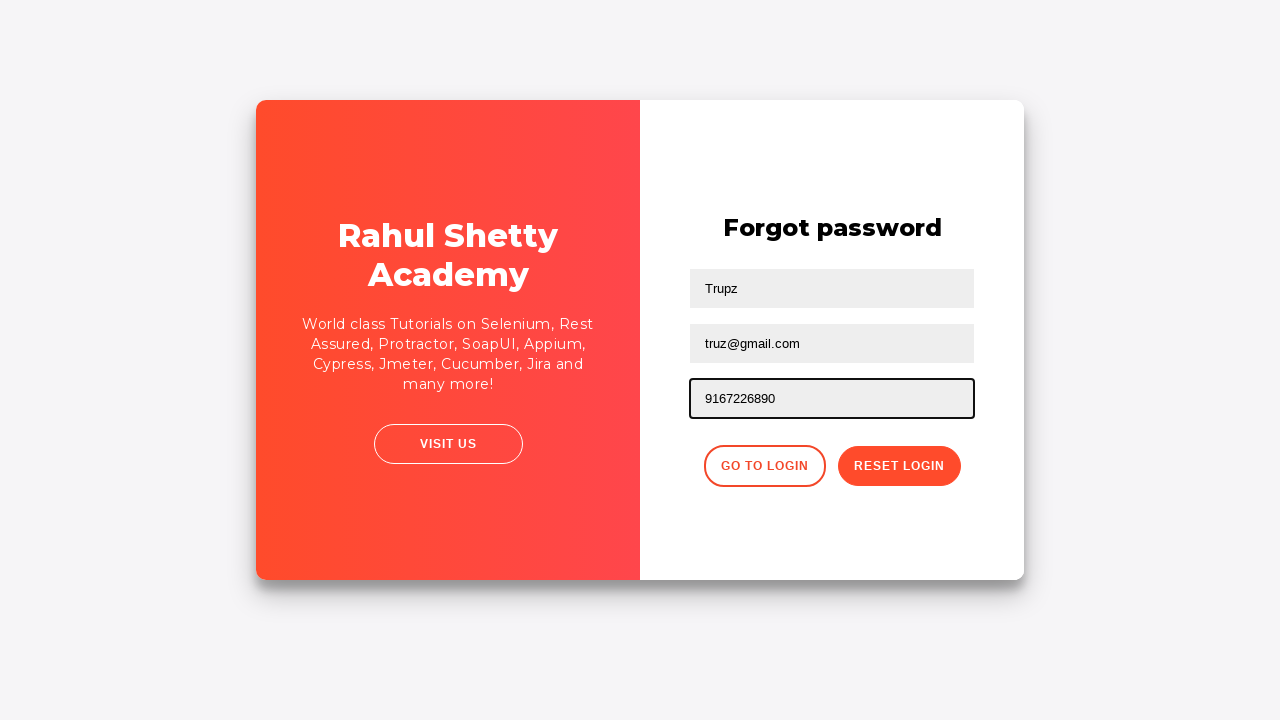

Clicked reset password button to submit password reset form at (899, 466) on .reset-pwd-btn
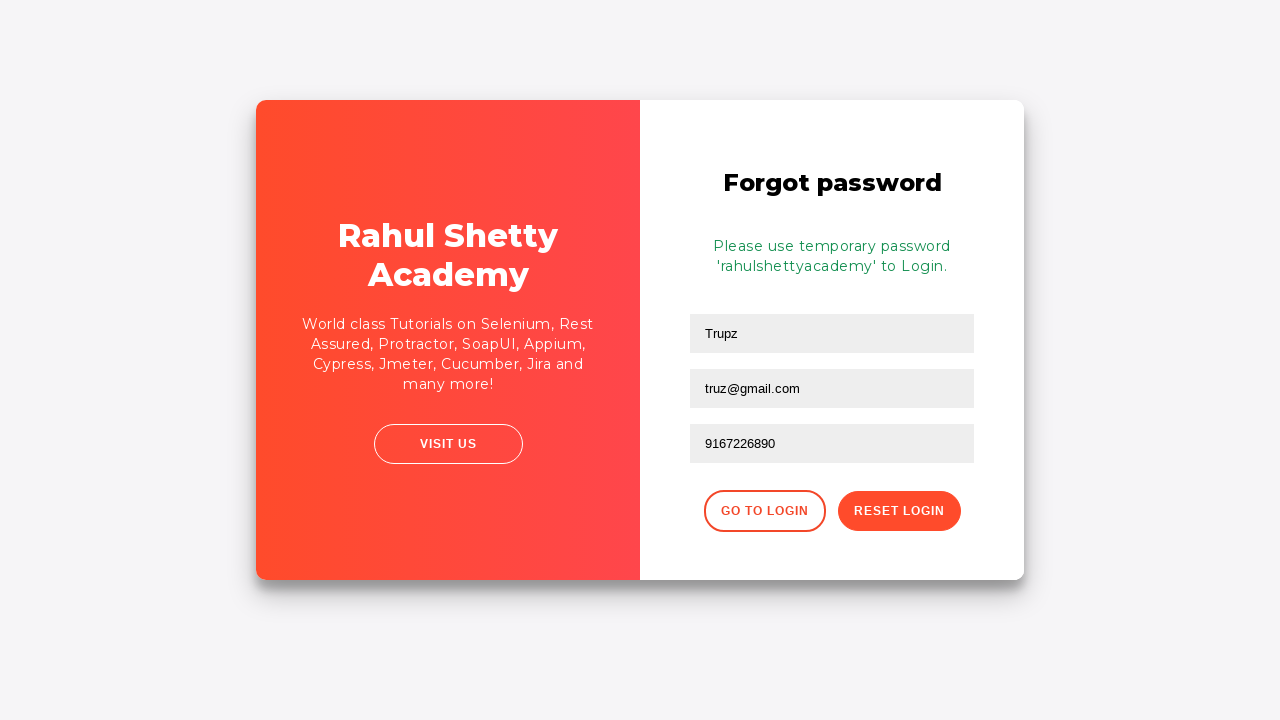

Clicked back button to return to login page at (764, 511) on xpath=//div[@class='forgot-pwd-btn-conainer']/button[1]
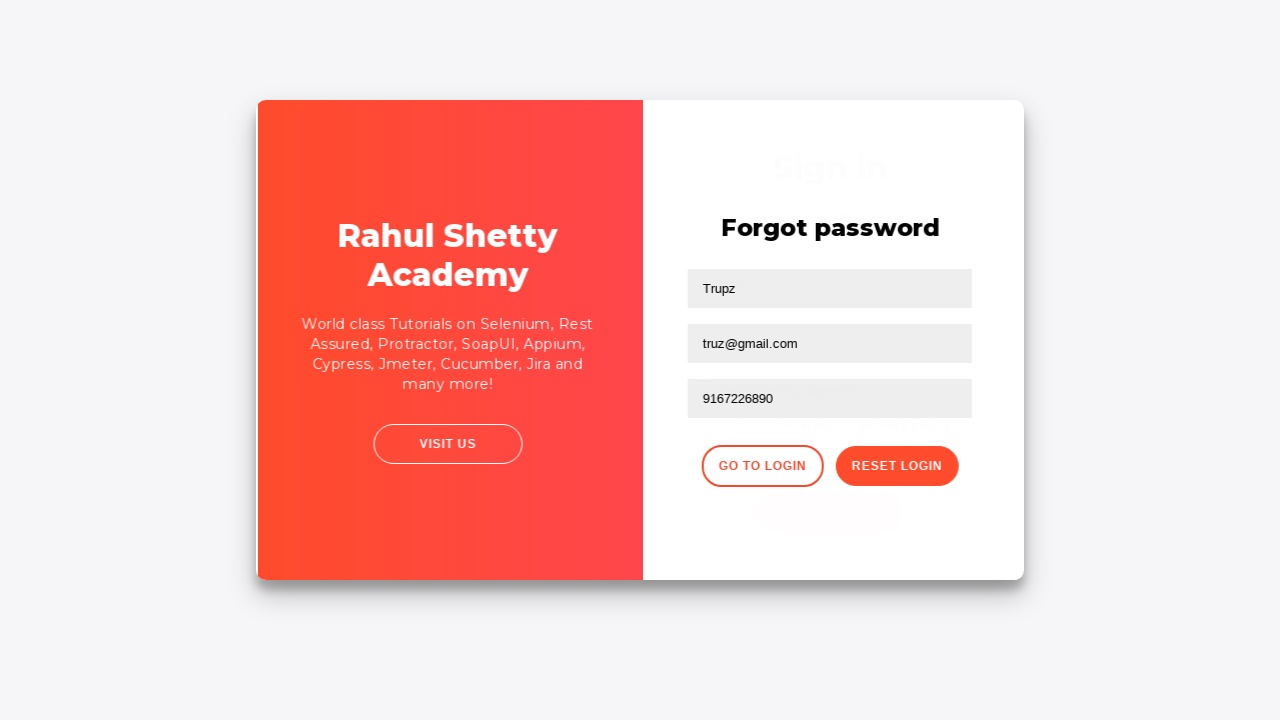

Filled username field with correct credentials 'Trupz' on input#inputUsername
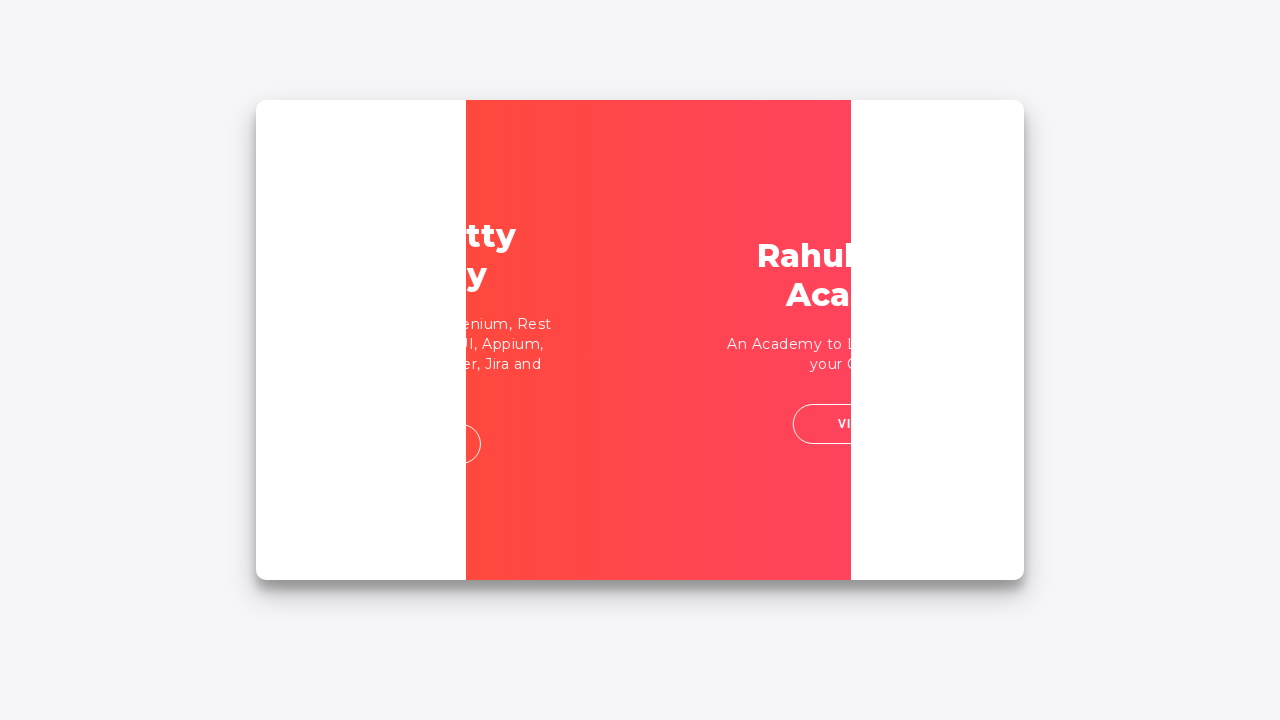

Filled password field with correct password 'rahulshettyacademy' on input[type*='pass']
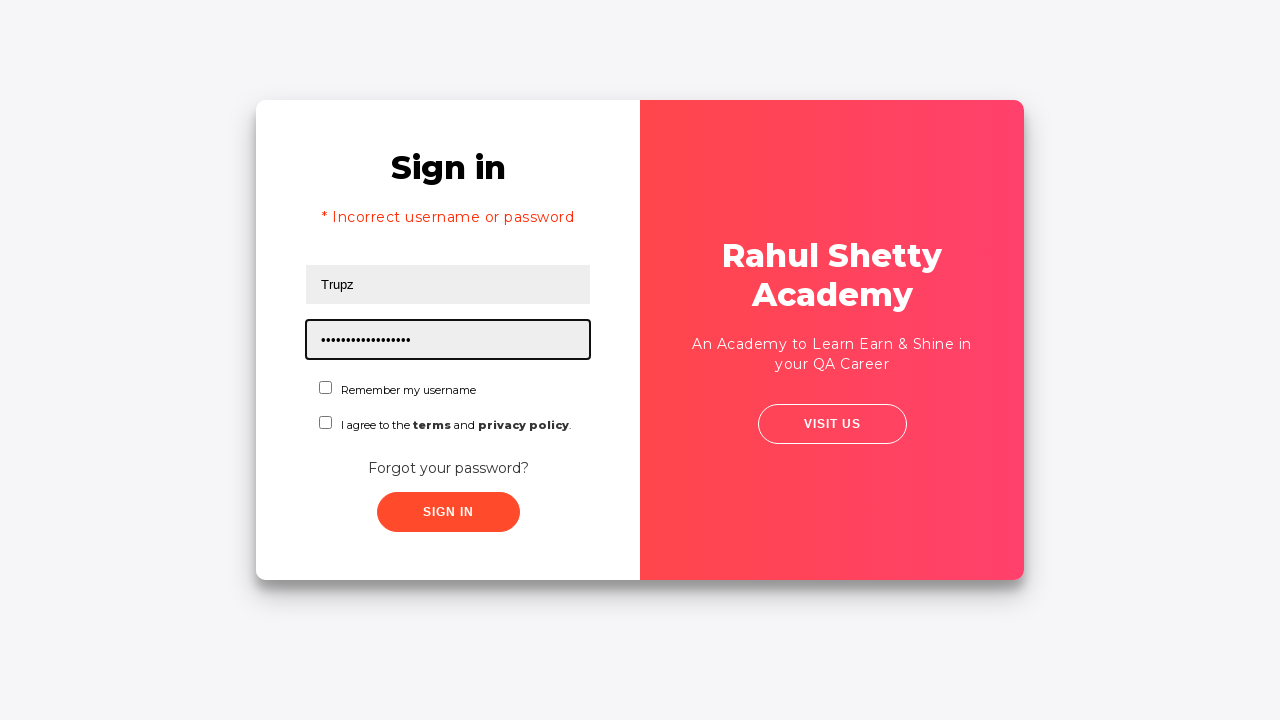

Checked the checkbox for terms/conditions at (326, 388) on #chkboxOne
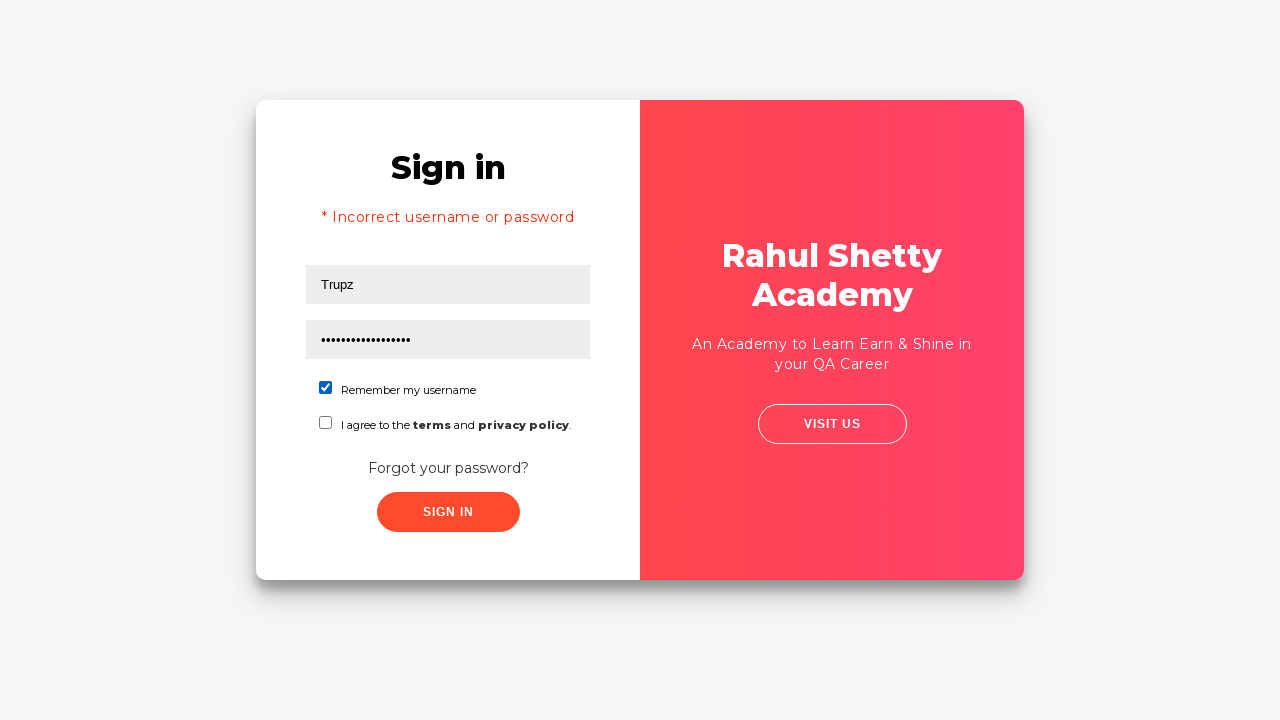

Clicked submit button to attempt login with correct credentials at (448, 512) on xpath=//button[contains(@class,'submit')]
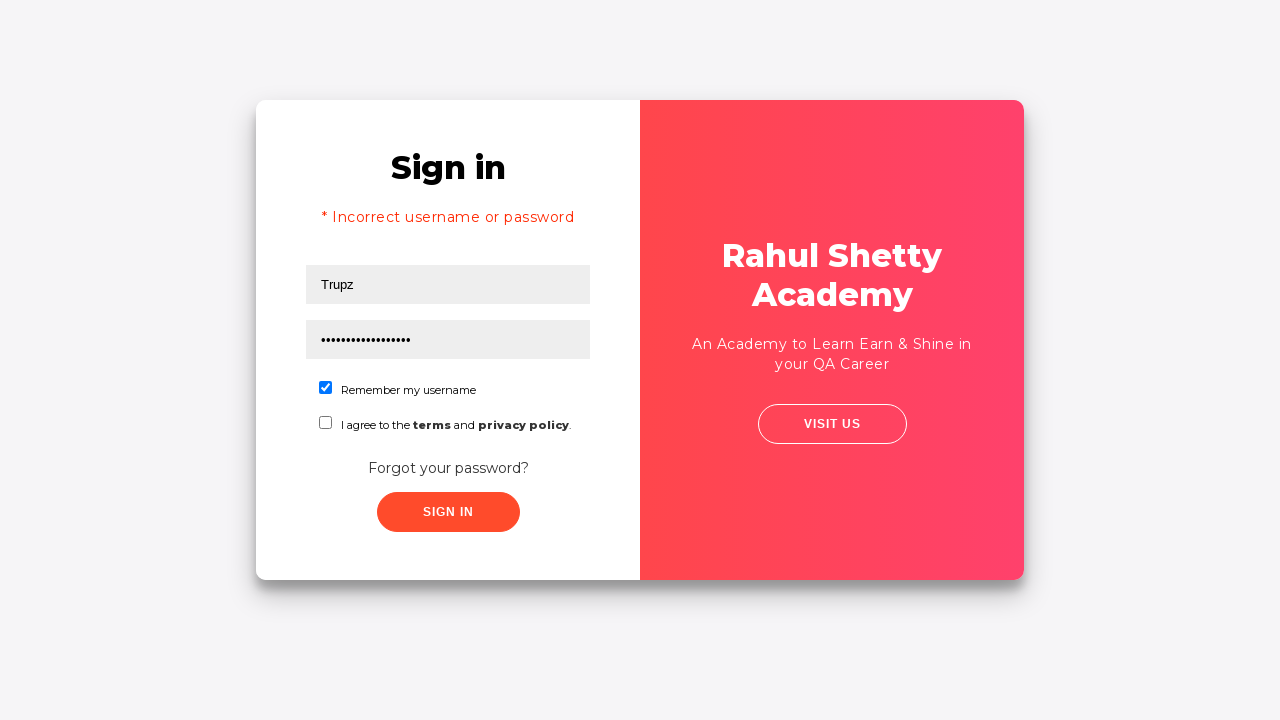

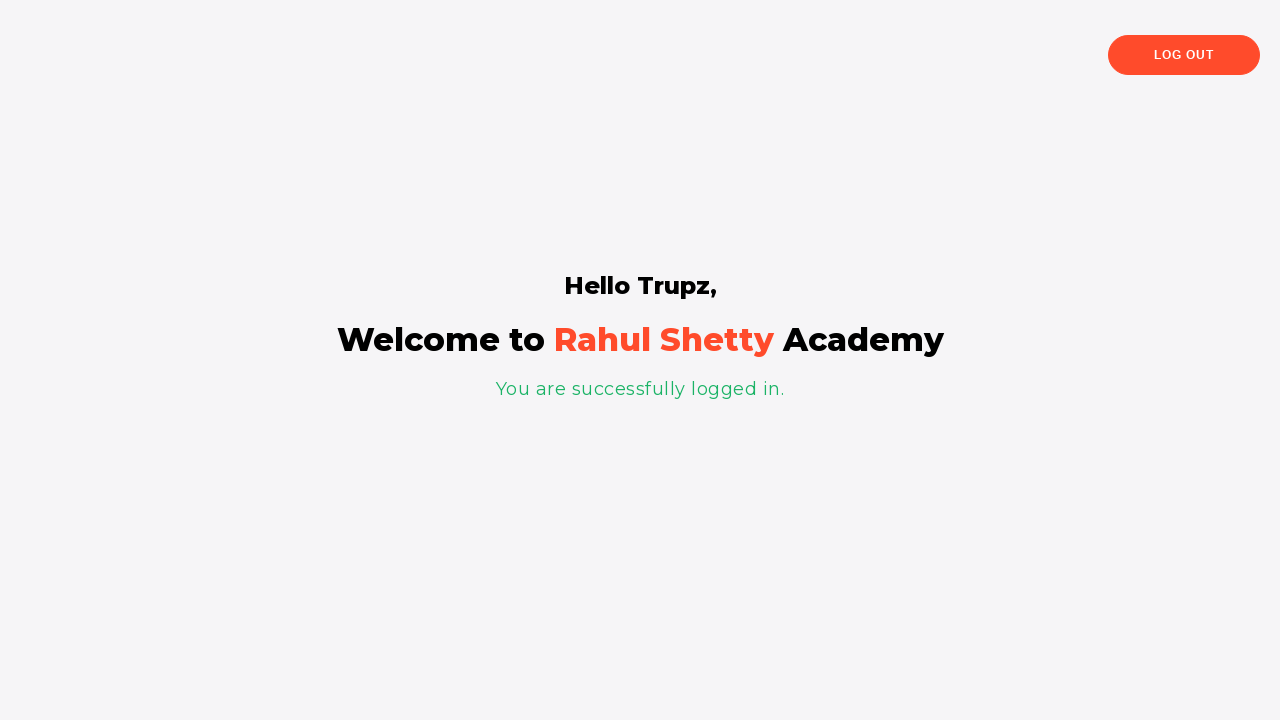